Solves a math problem by reading two numbers from the page, calculating their sum, selecting the result from a dropdown, and submitting the form

Starting URL: http://suninjuly.github.io/selects1.html

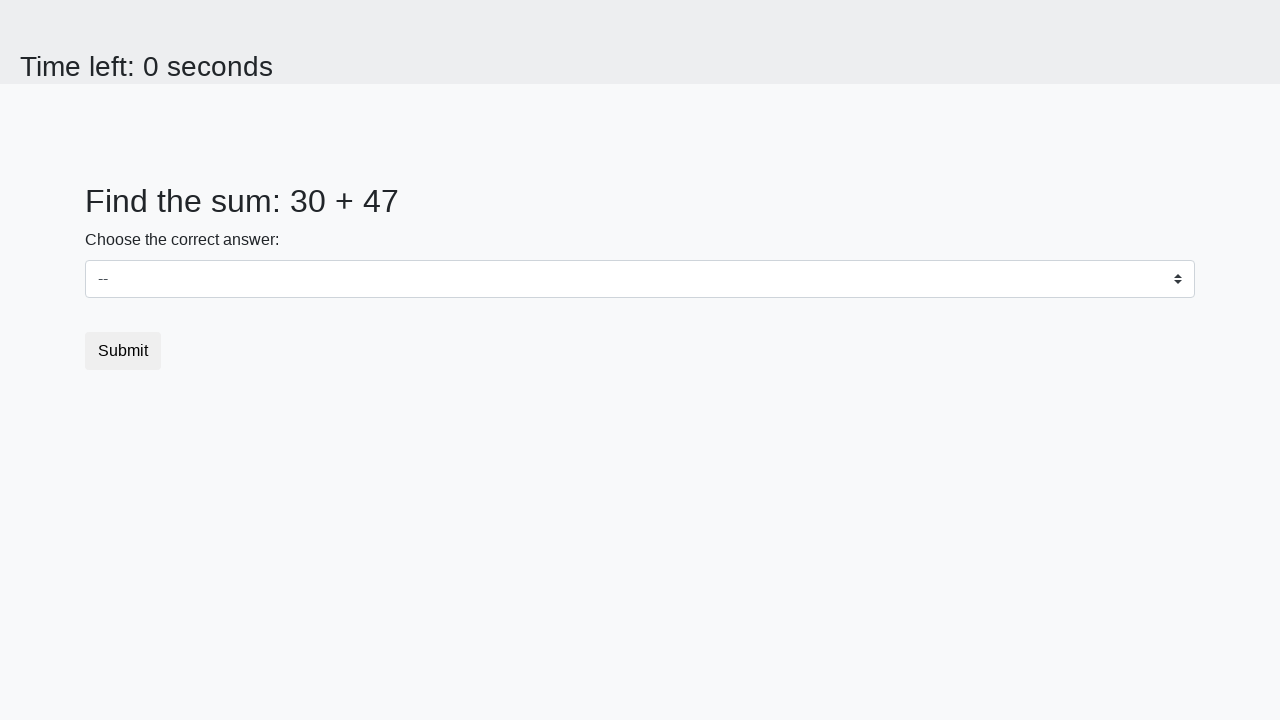

Located first number element (#num1)
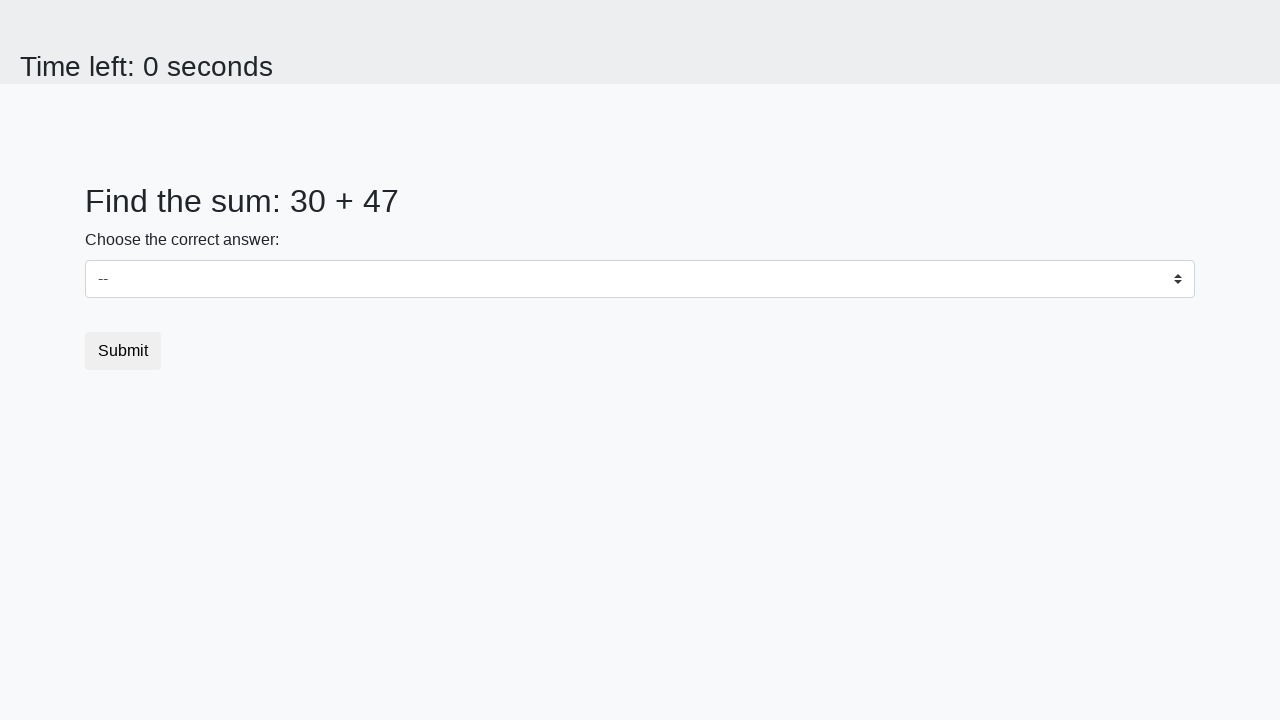

Located second number element (#num2)
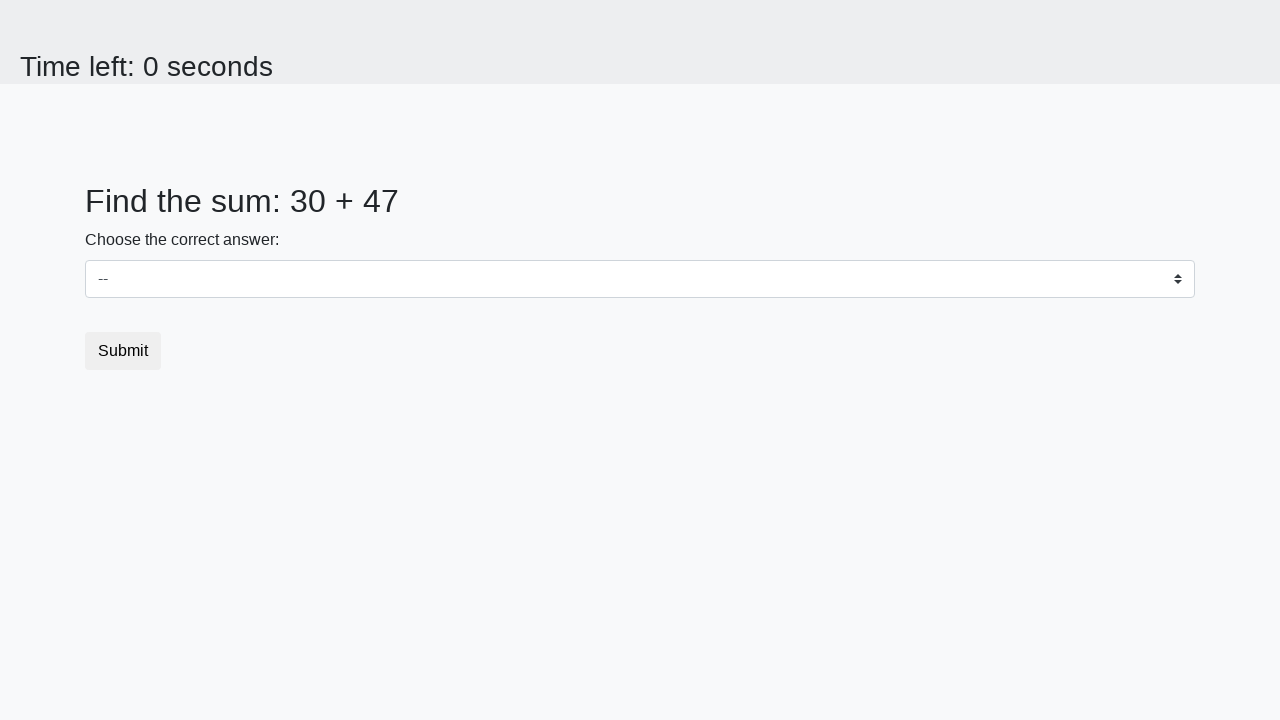

Read first number from page: 30
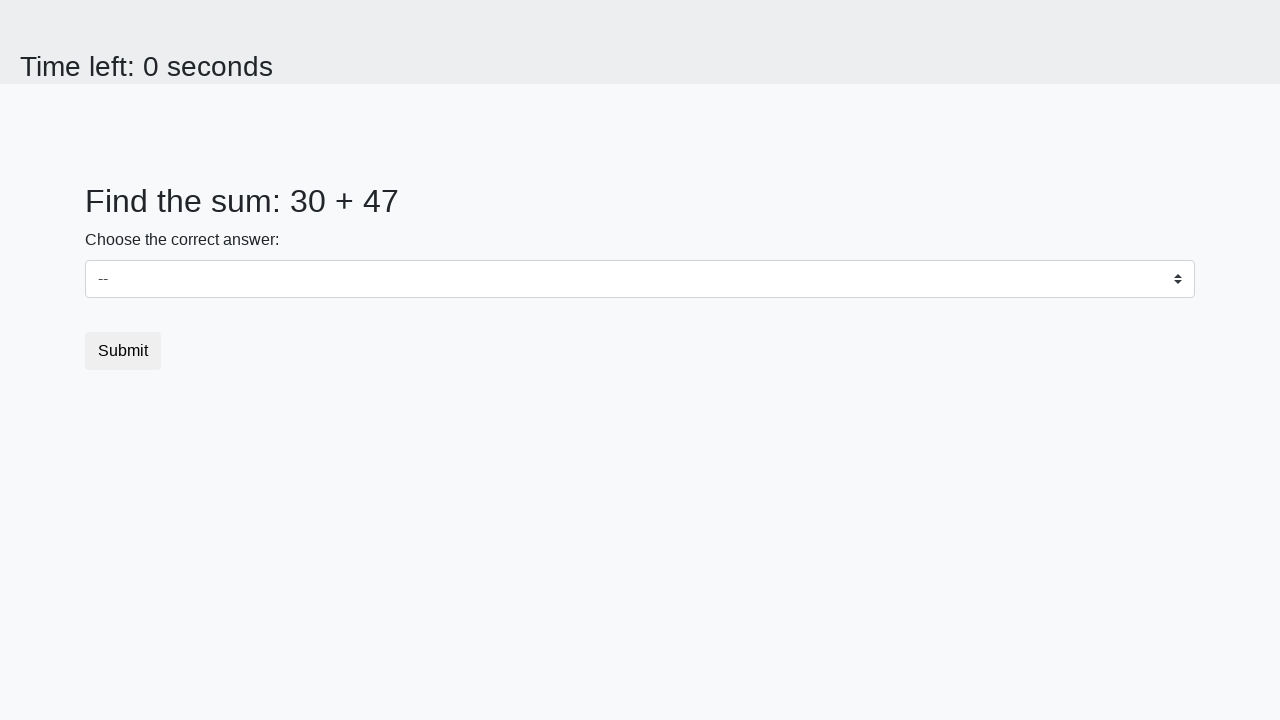

Read second number from page: 47
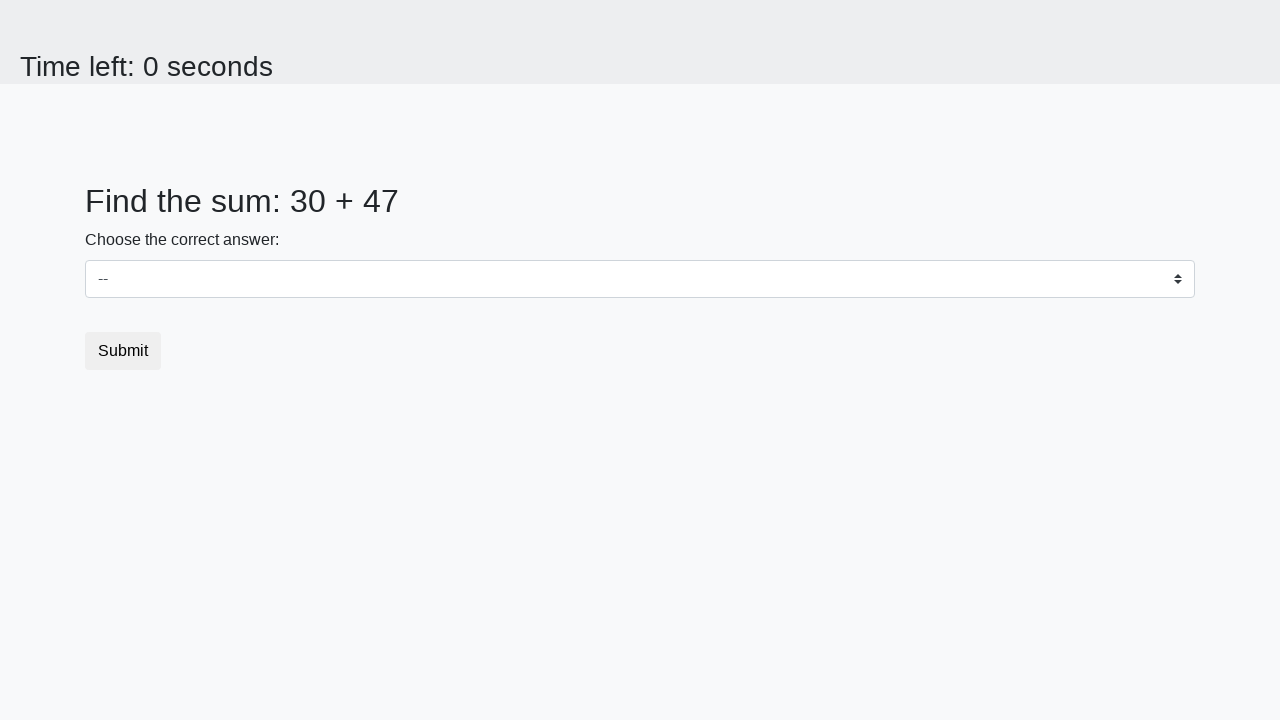

Calculated sum: 30 + 47 = 77
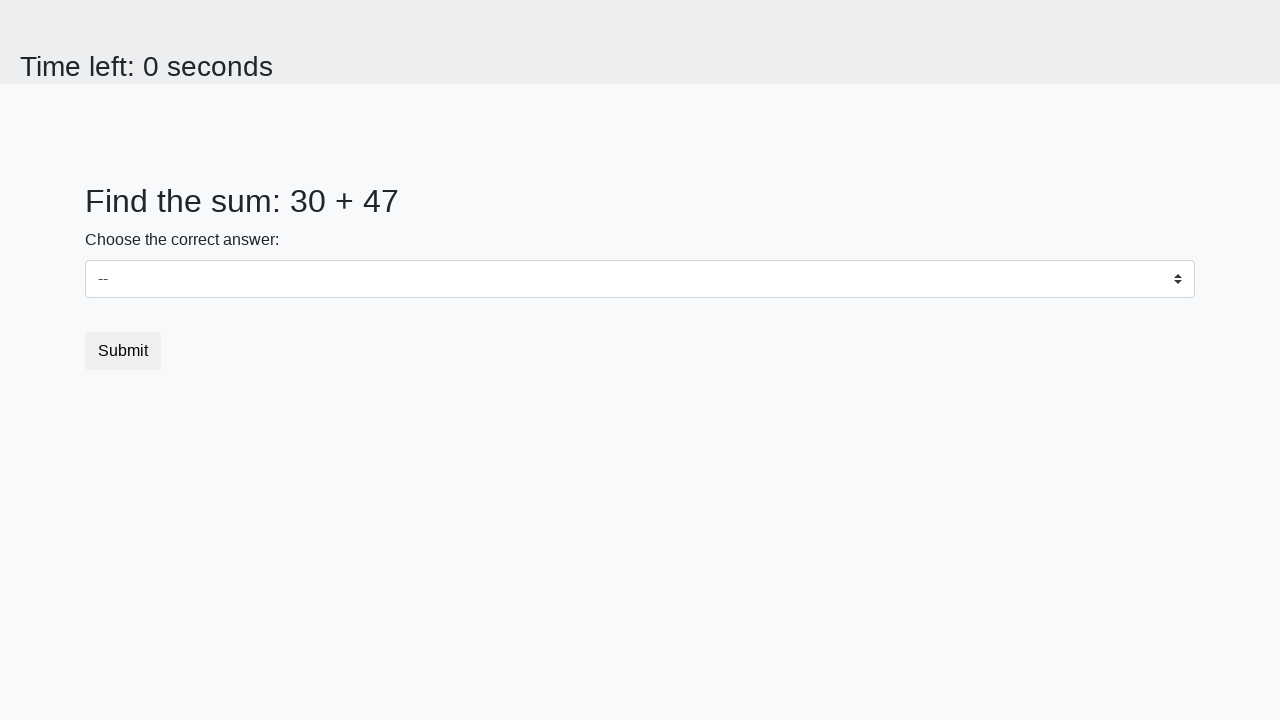

Selected result '77' from dropdown on select
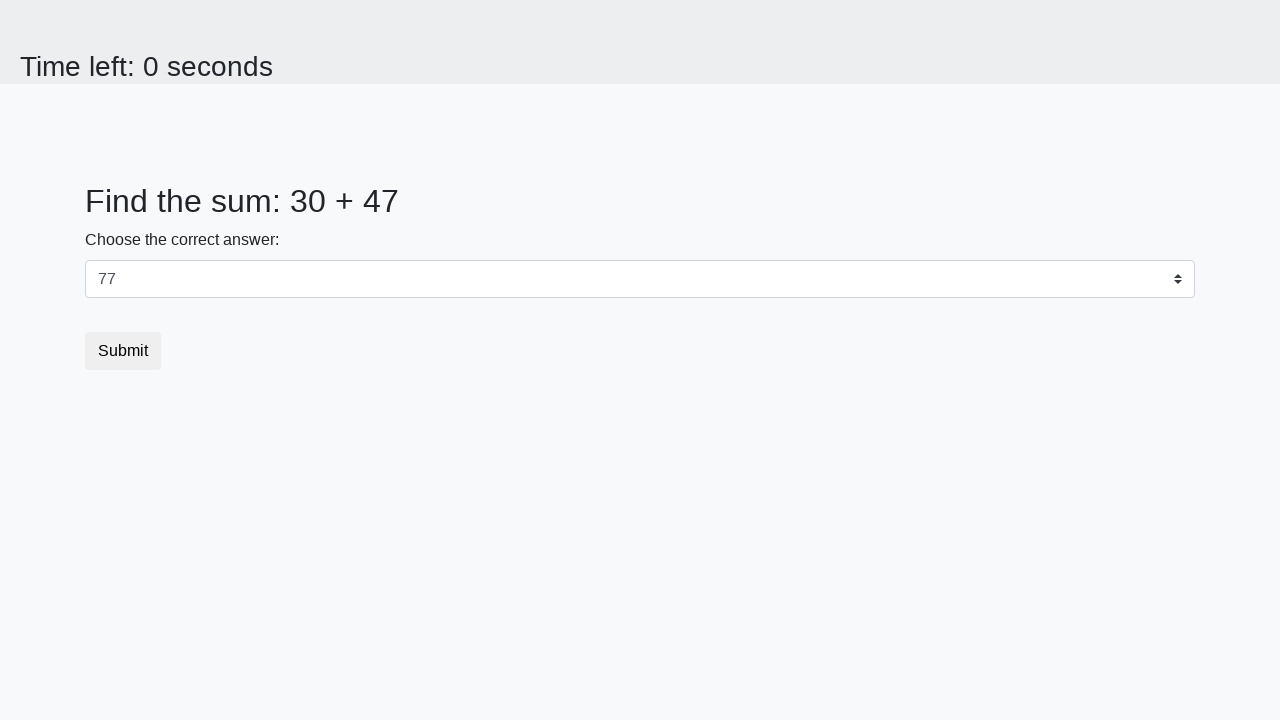

Clicked submit button to complete the form at (123, 351) on button.btn
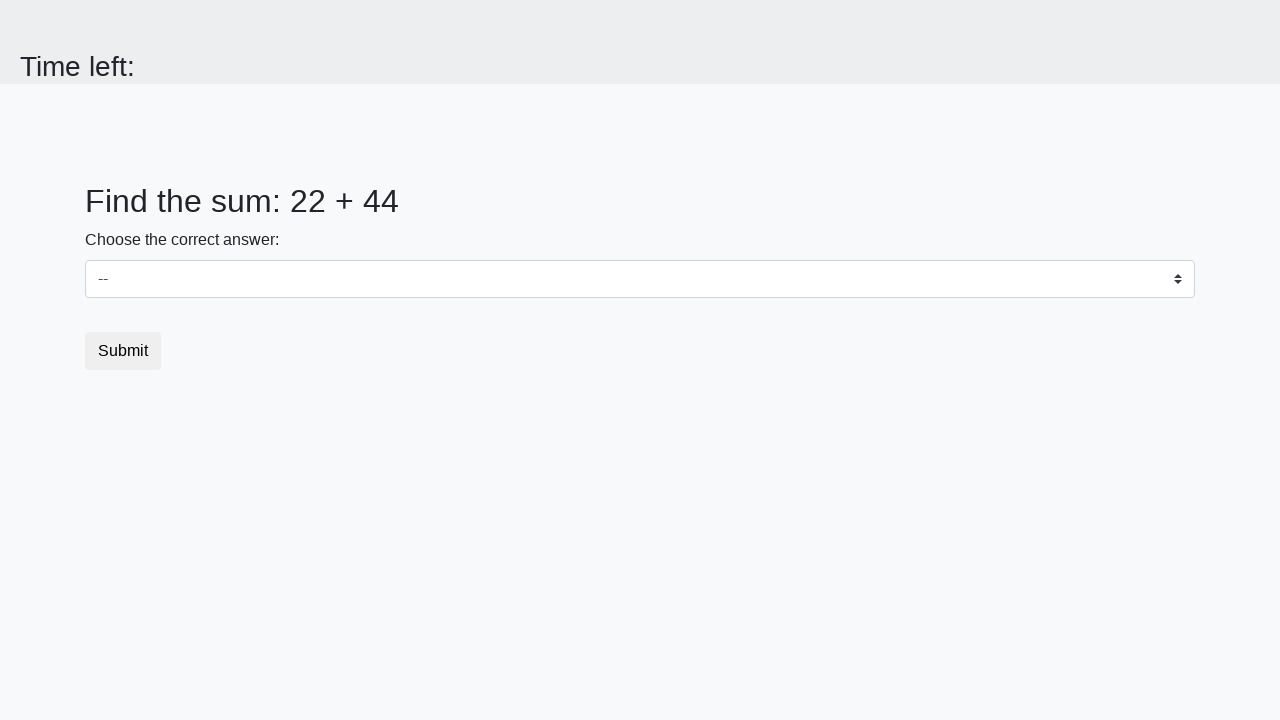

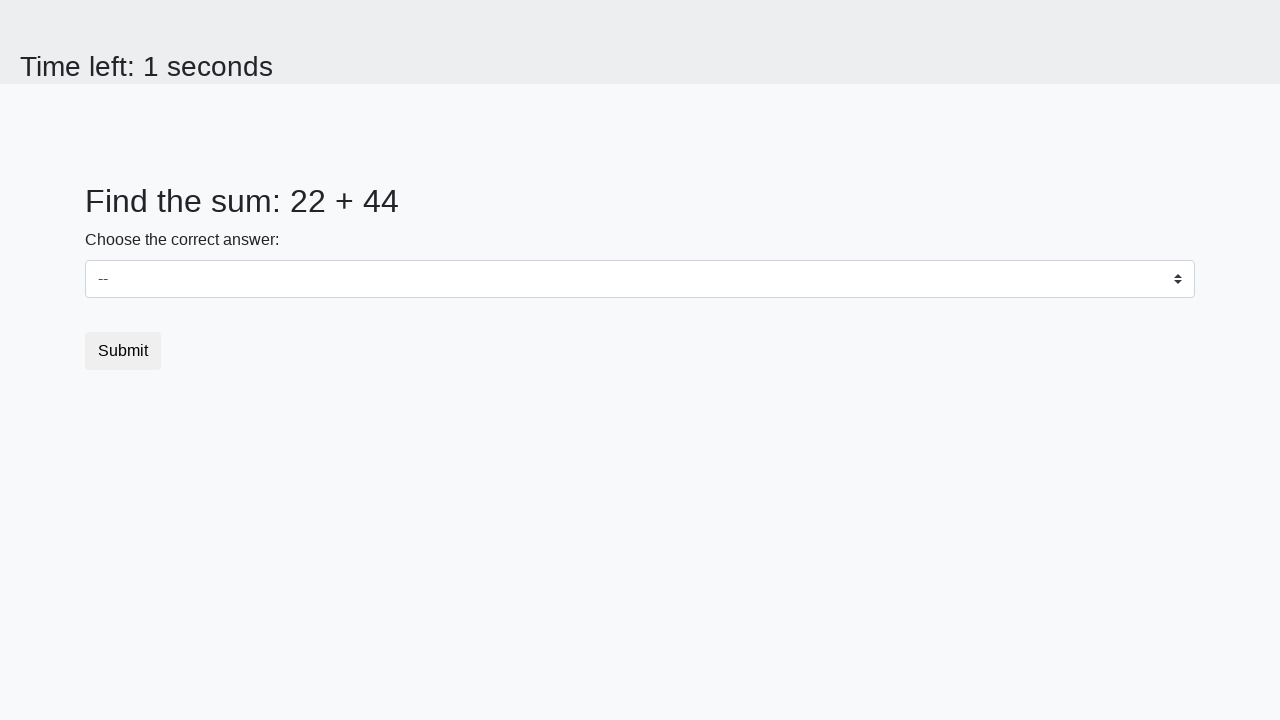